Tests tooltip functionality by hovering over an age input field and verifying the tooltip text appears

Starting URL: https://automationfc.github.io/jquery-tooltip/

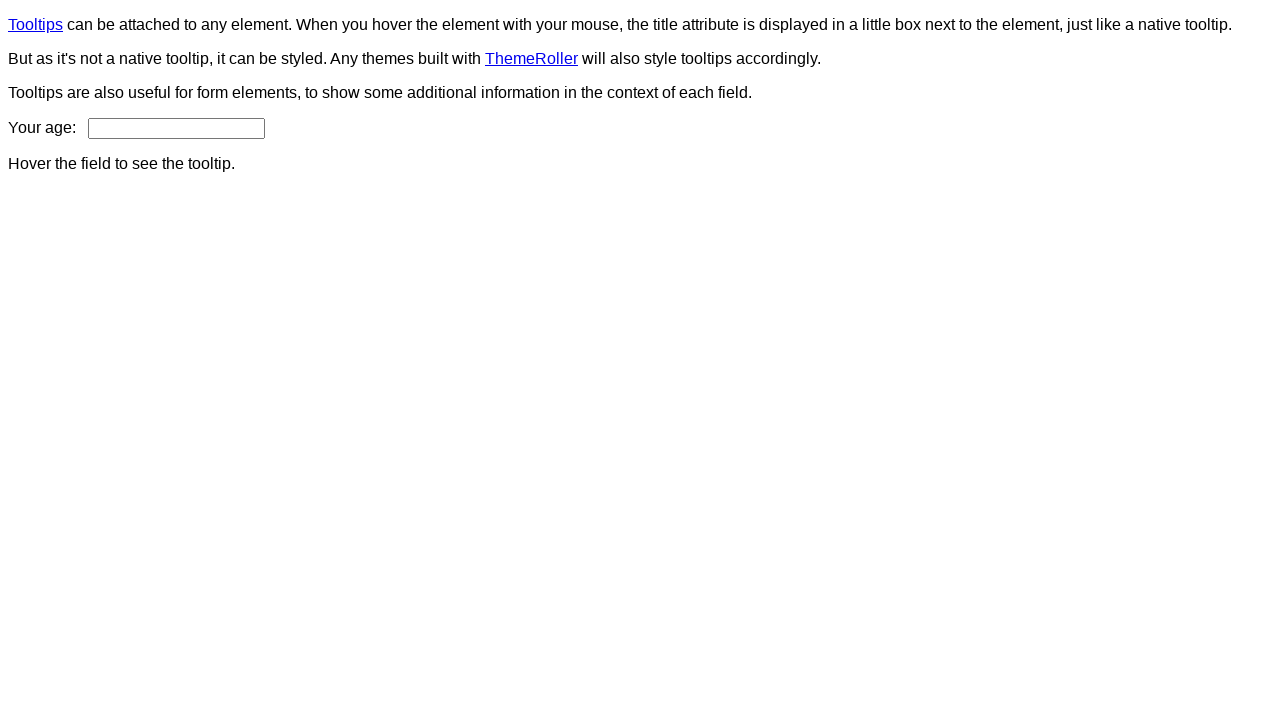

Hovered over age input field to trigger tooltip at (176, 128) on input#age
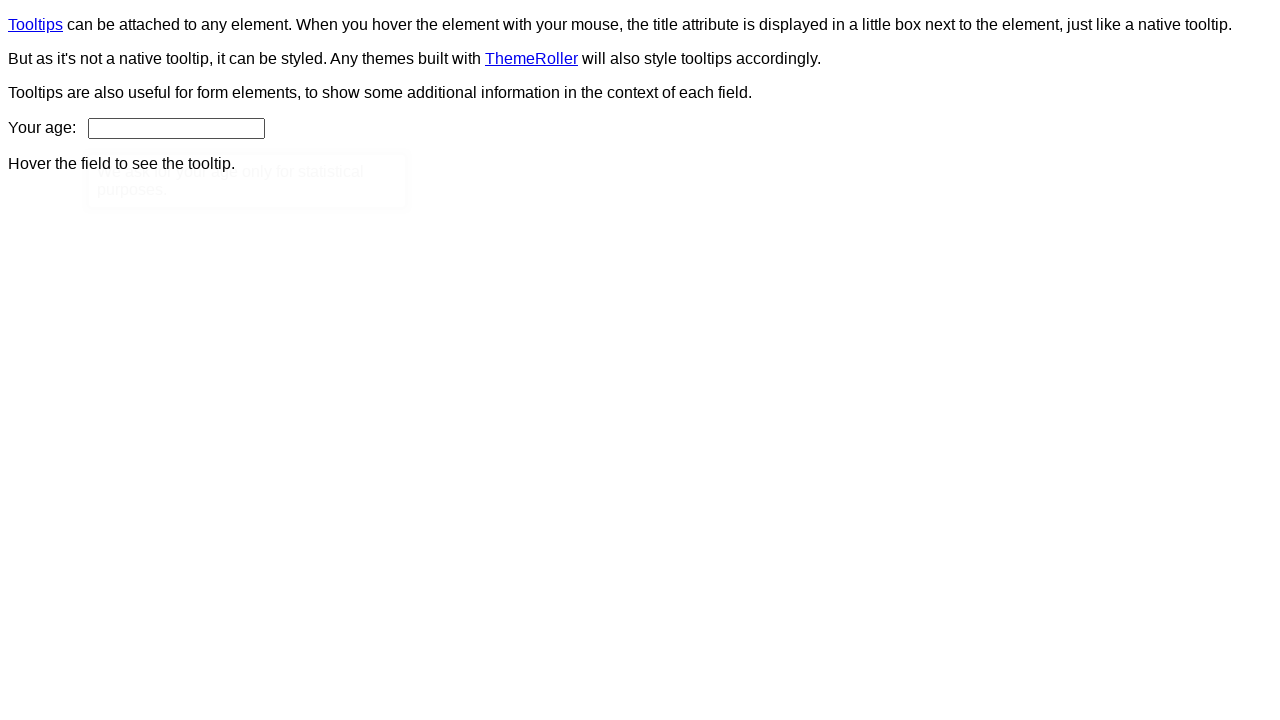

Verified tooltip text matches expected content: 'We ask for your age only for statistical purposes.'
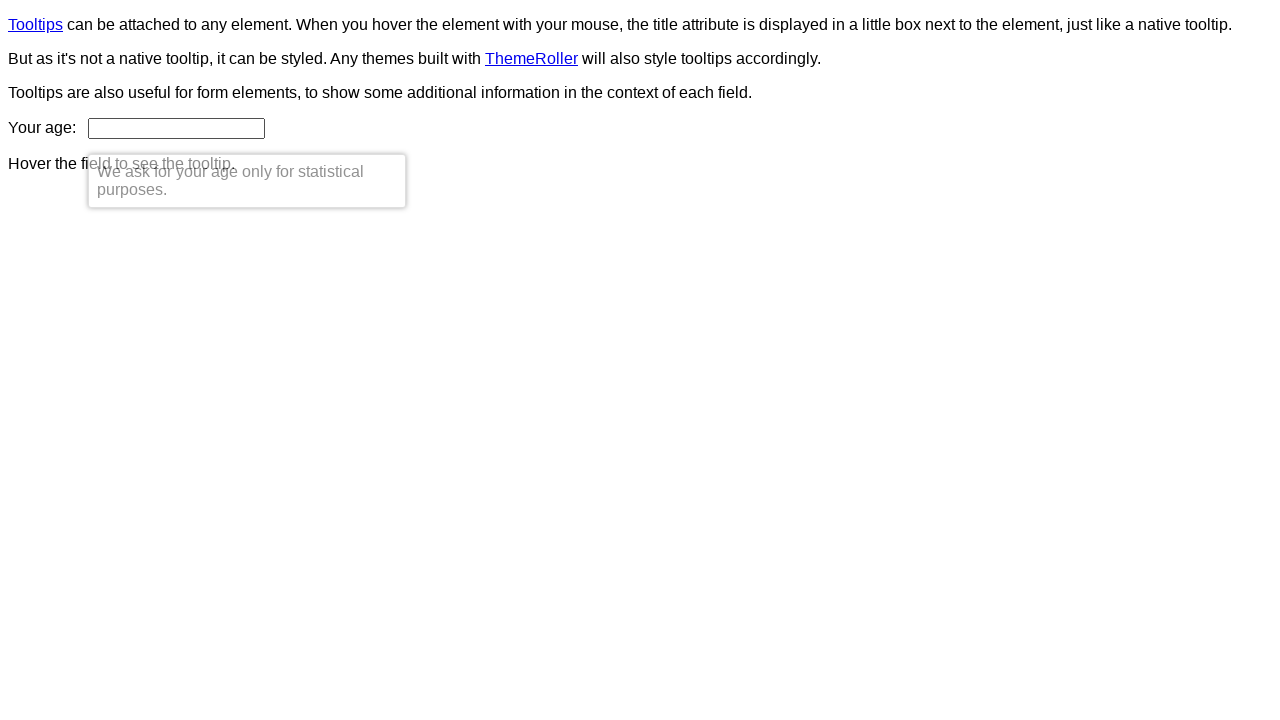

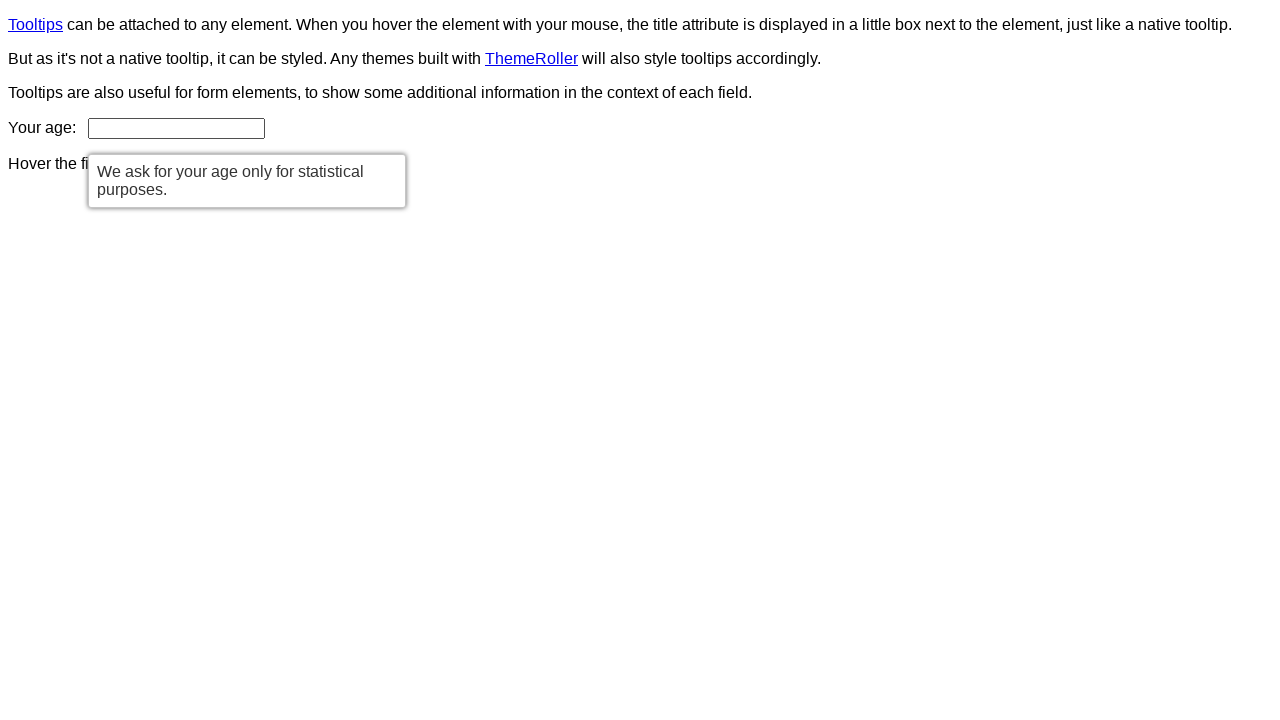